Navigates to the-internet.herokuapp.com and clicks on the JavaScript Alerts link to access the alerts demo page

Starting URL: https://the-internet.herokuapp.com/

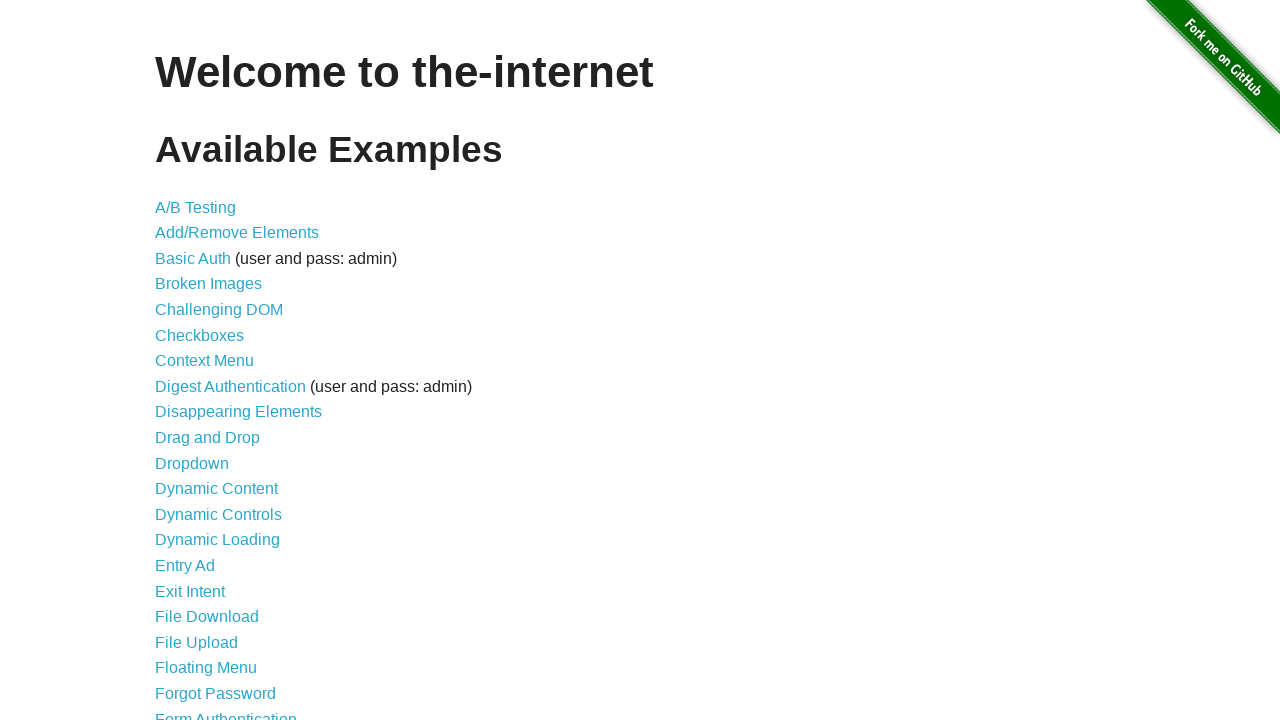

Navigated to the-internet.herokuapp.com homepage
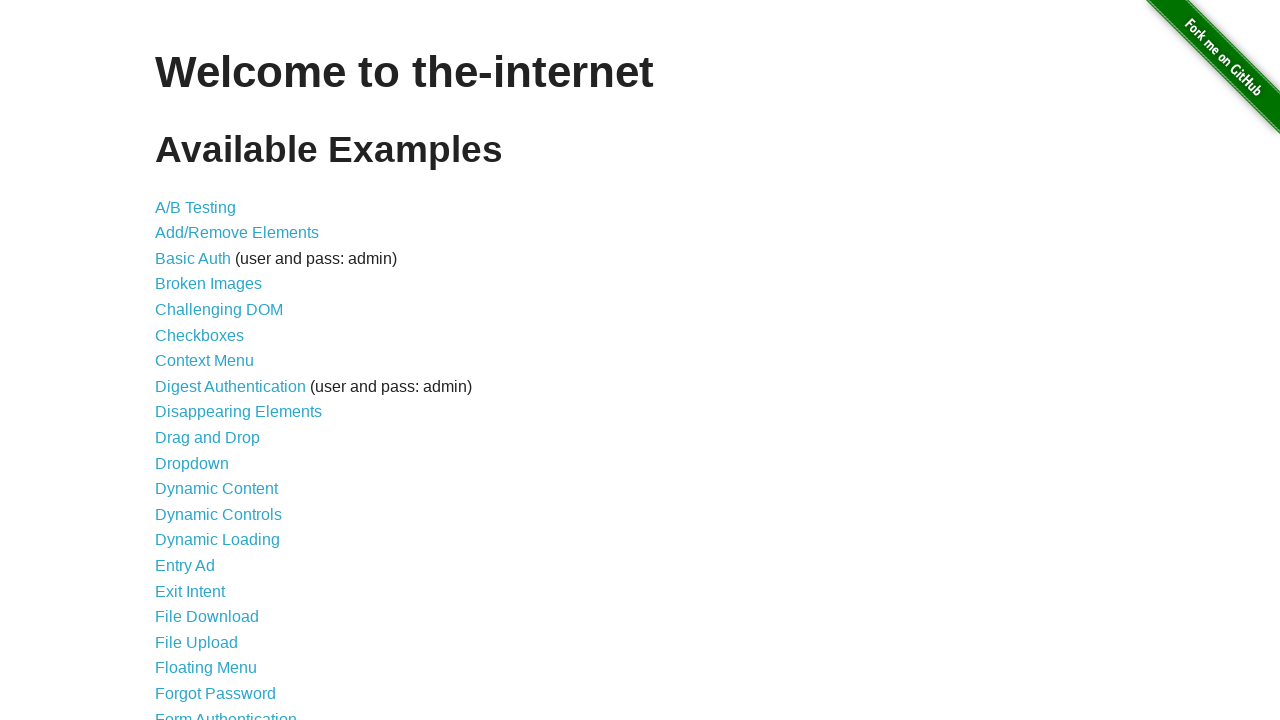

Clicked on the JavaScript Alerts link at (214, 361) on text=JavaScript Alerts
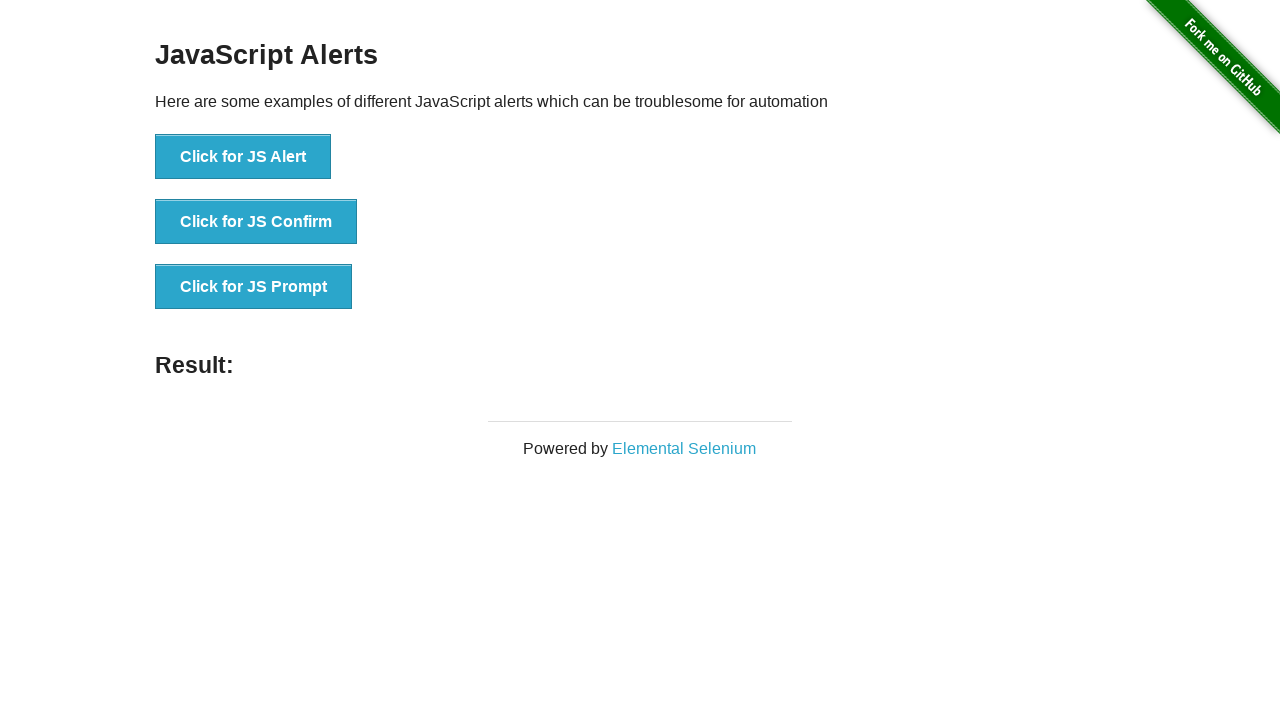

Waited for navigation to complete and network idle
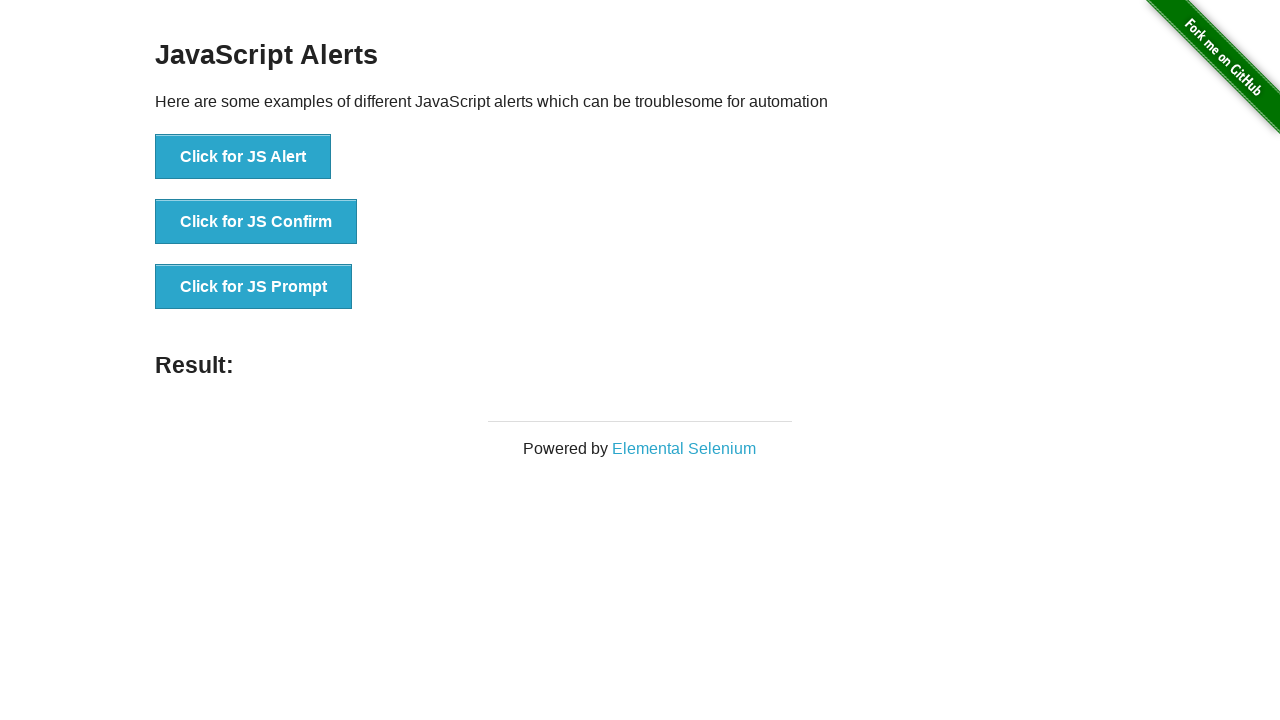

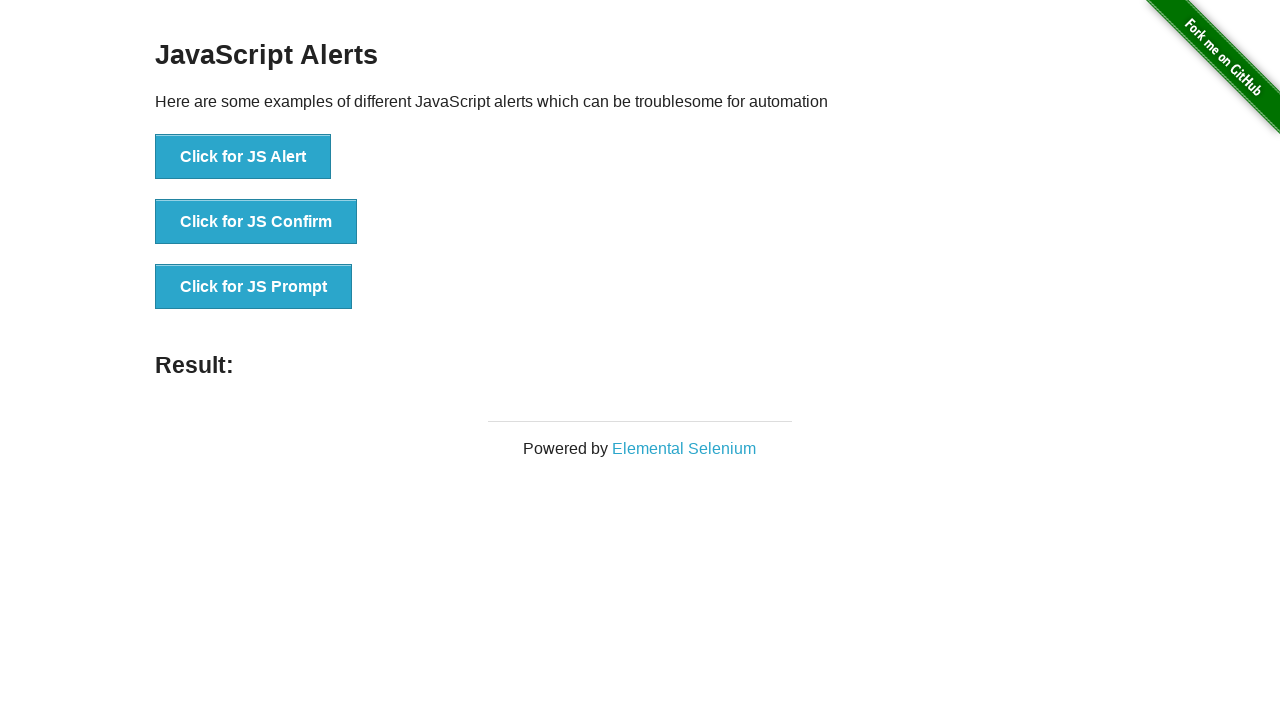